Navigates to Python.org and verifies that event widgets are displayed on the page

Starting URL: https://www.python.org/

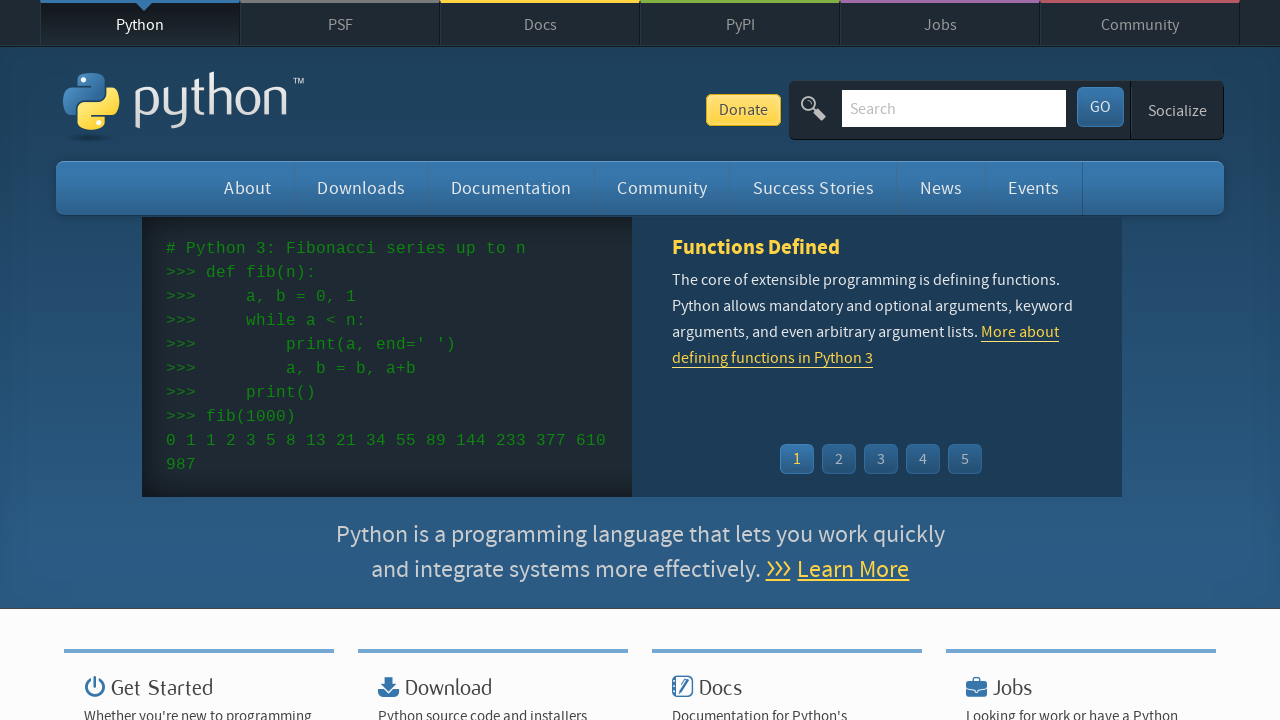

Navigated to https://www.python.org/
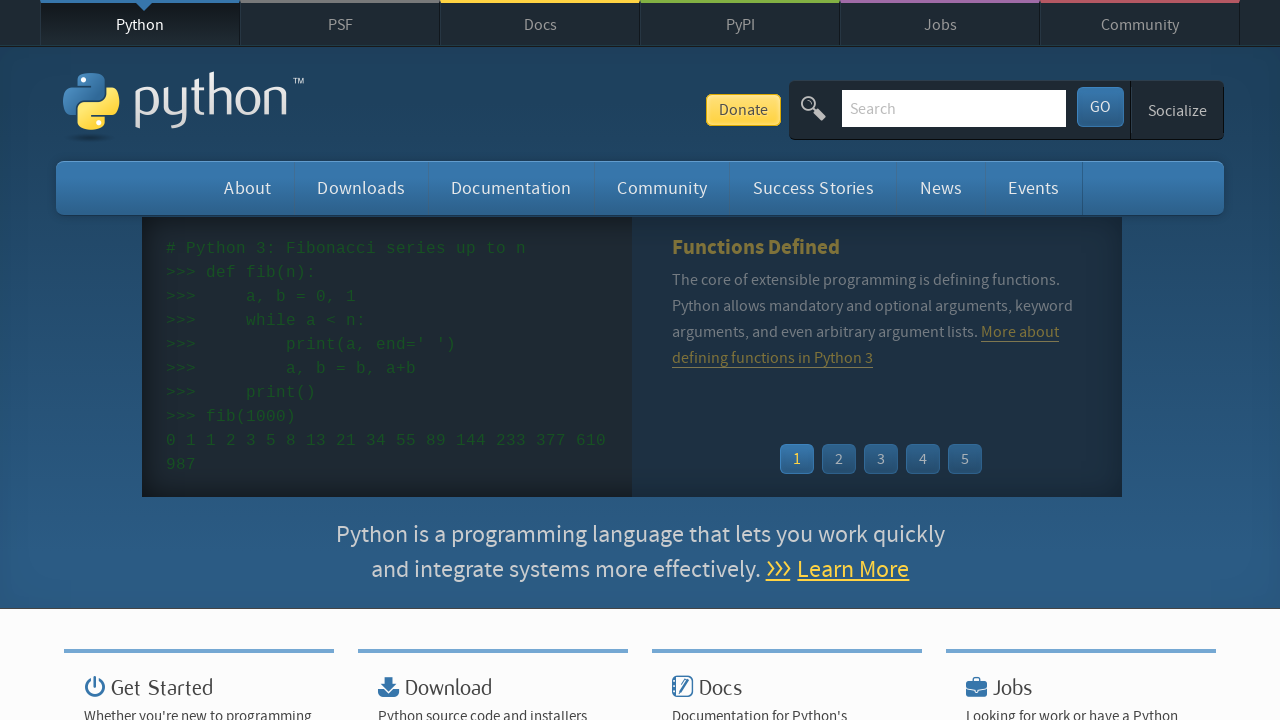

Event widget time element loaded
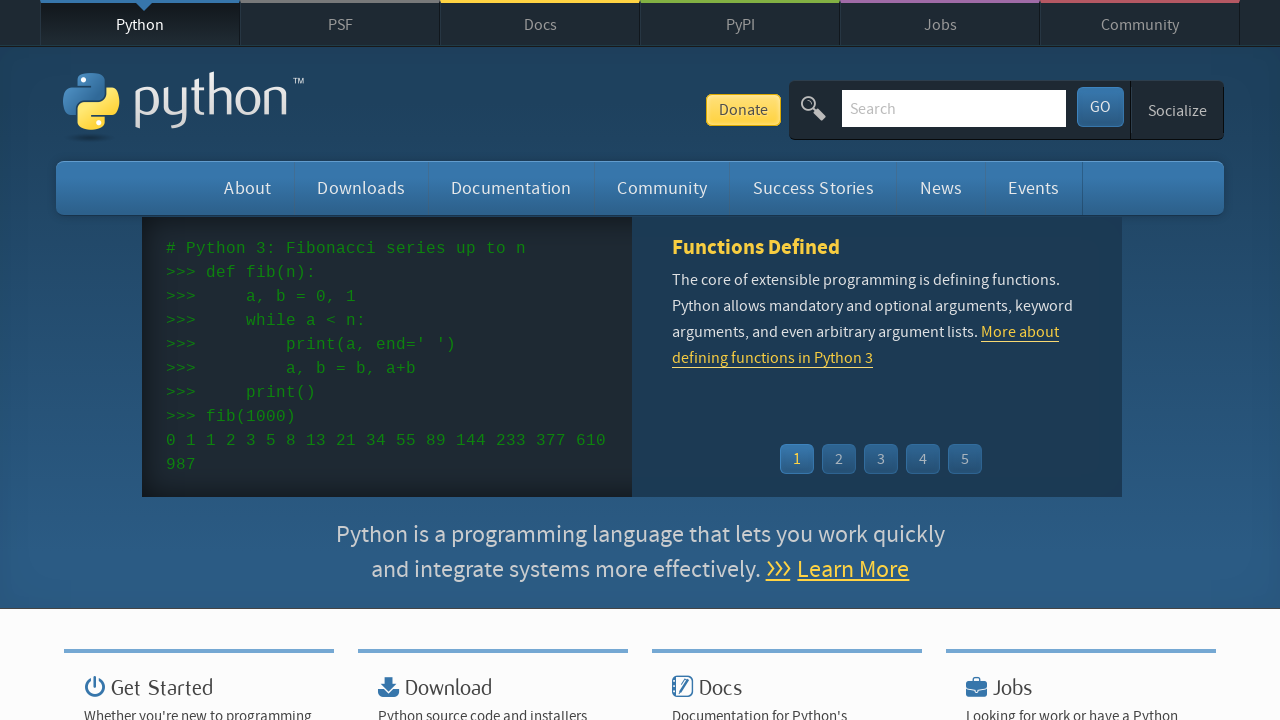

Event widget link element loaded
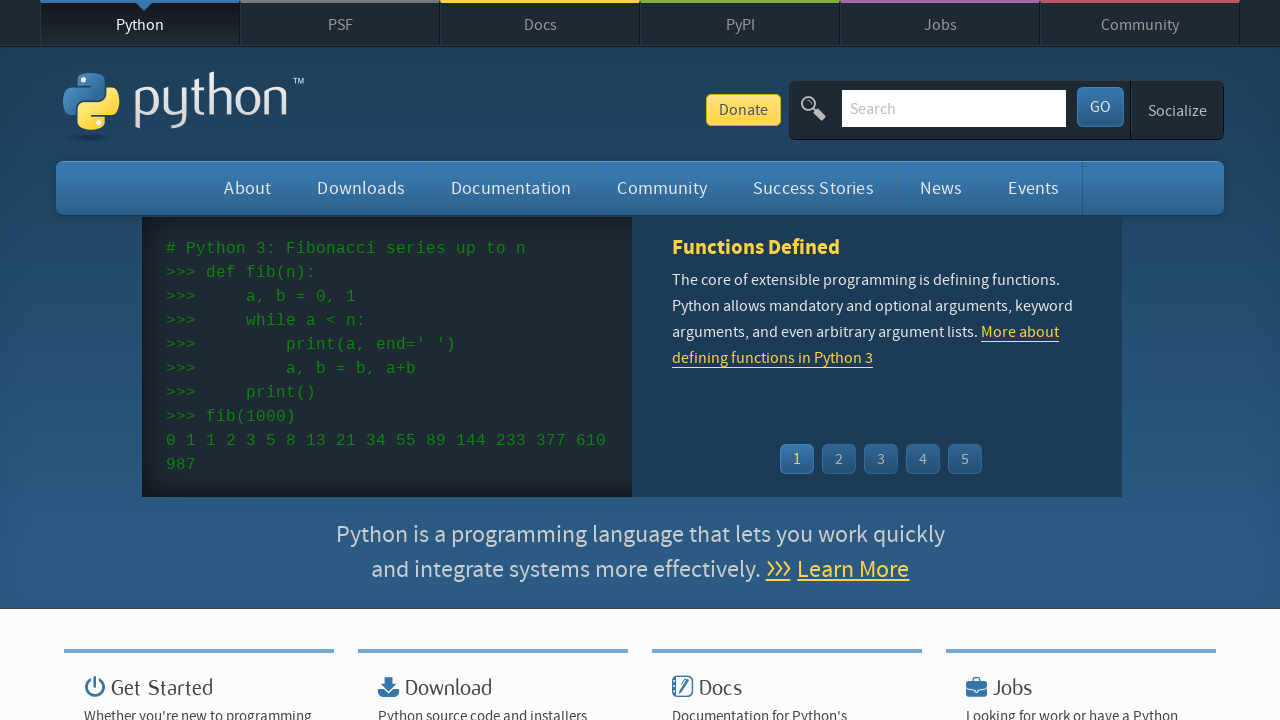

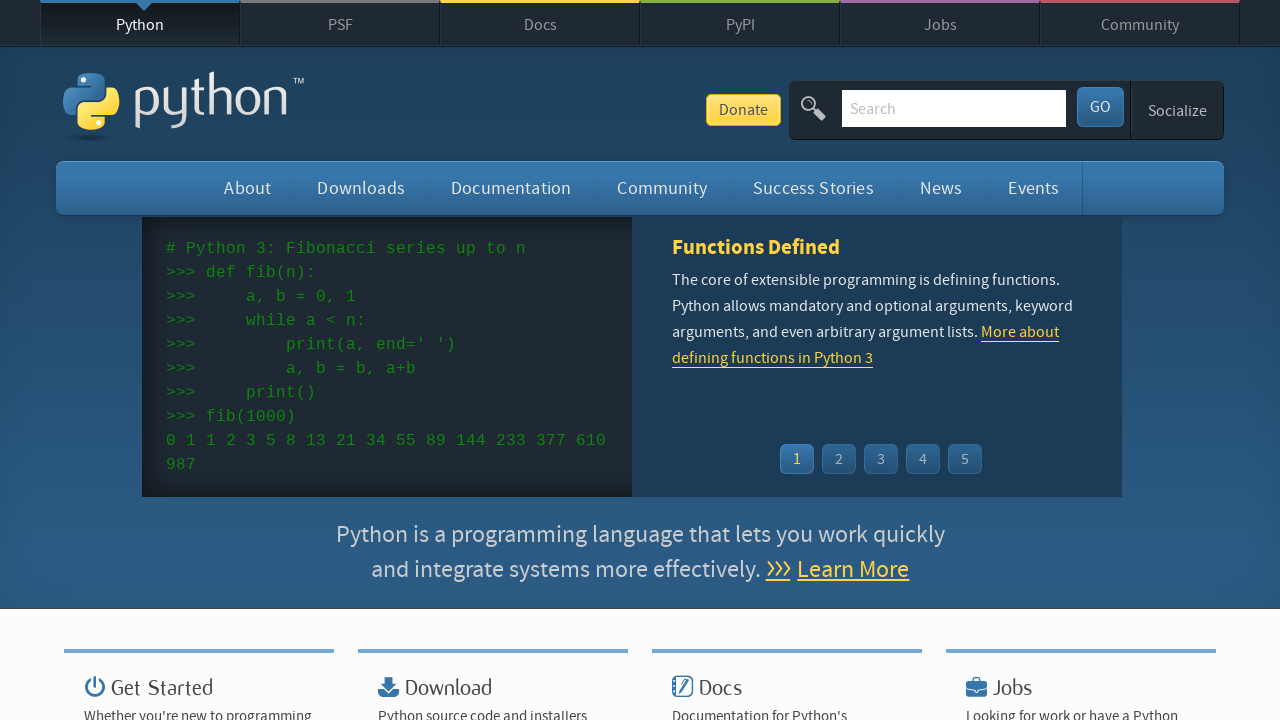